Tests that the counter displays the correct number of todo items as they are added

Starting URL: https://demo.playwright.dev/todomvc

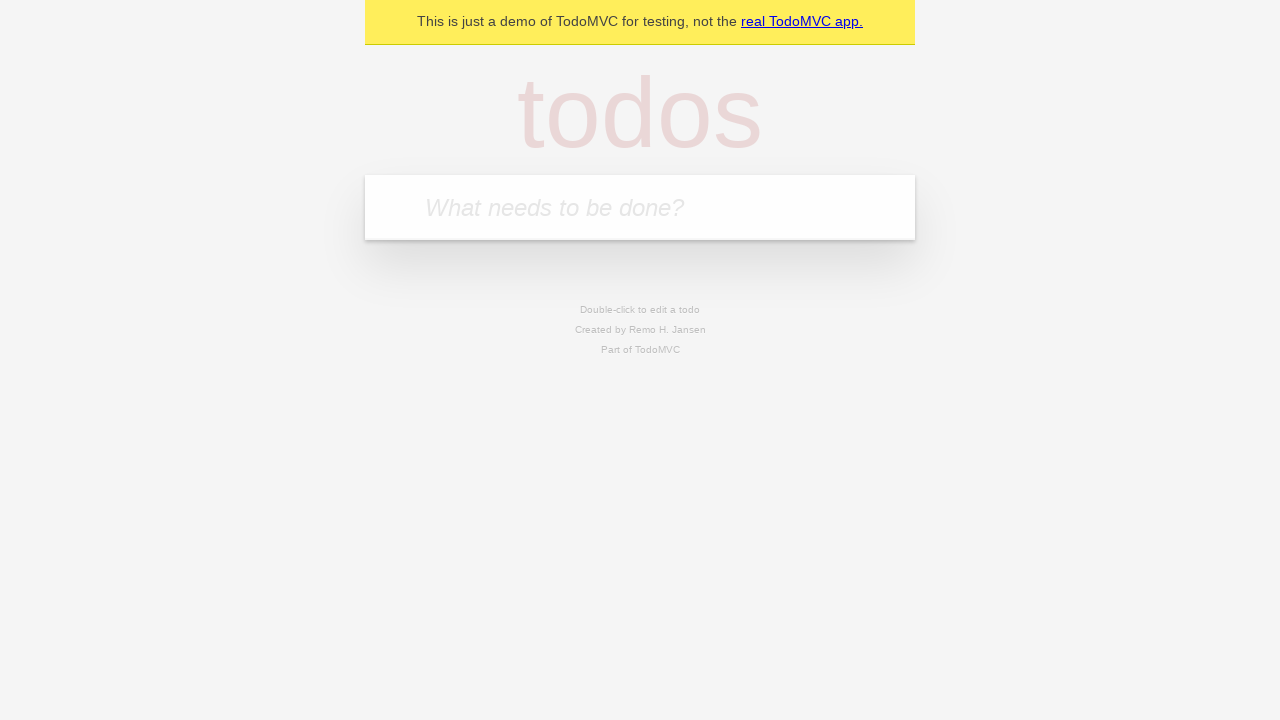

Located the 'What needs to be done?' input field
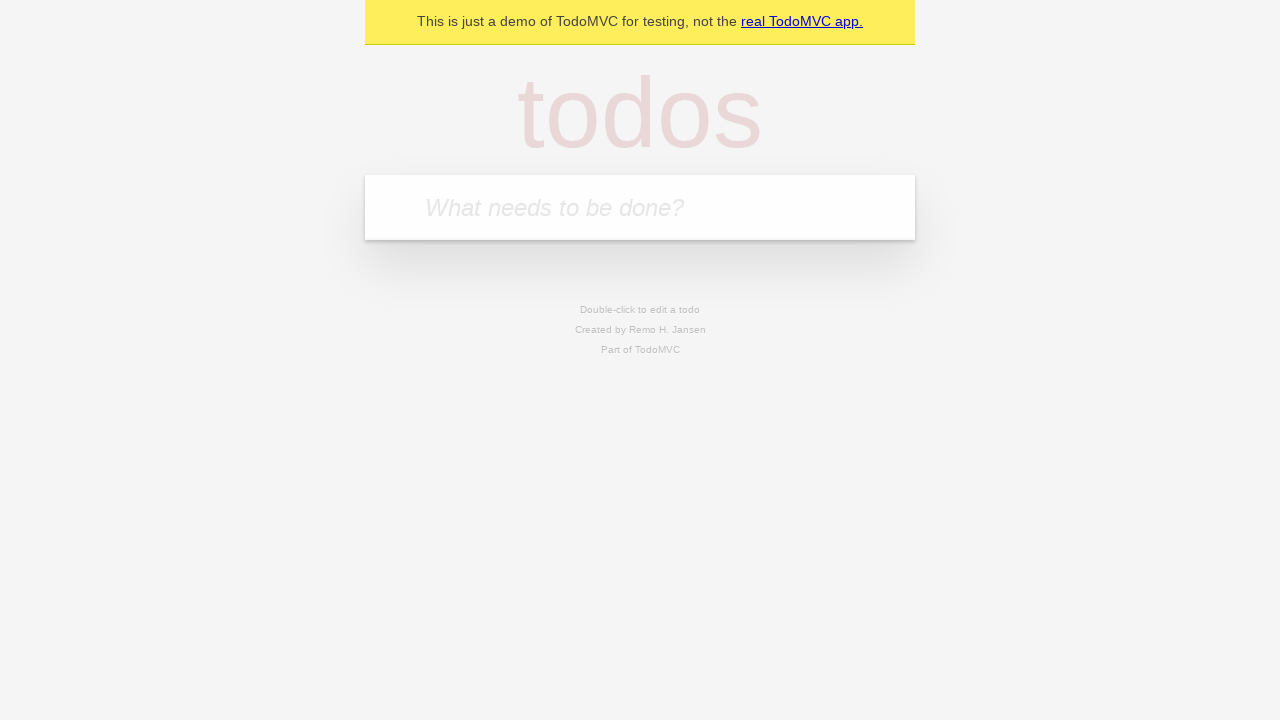

Filled first todo item with 'buy some cheese' on internal:attr=[placeholder="What needs to be done?"i]
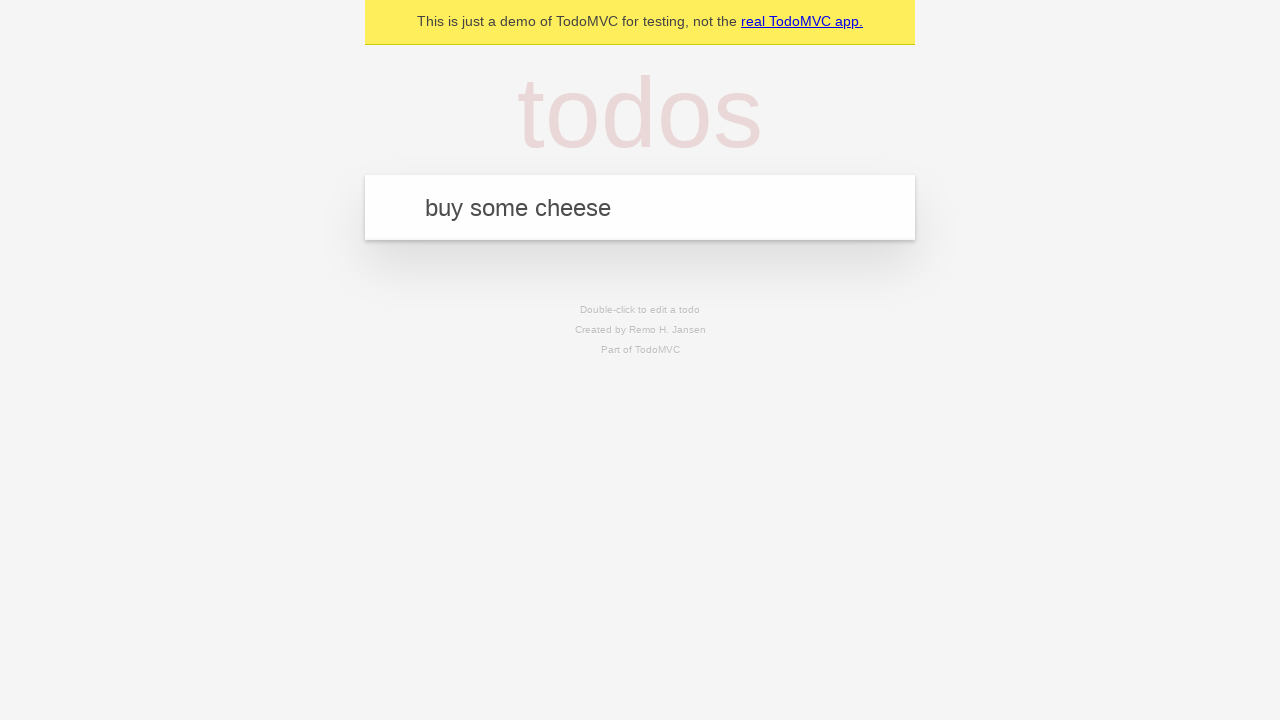

Pressed Enter to add first todo item on internal:attr=[placeholder="What needs to be done?"i]
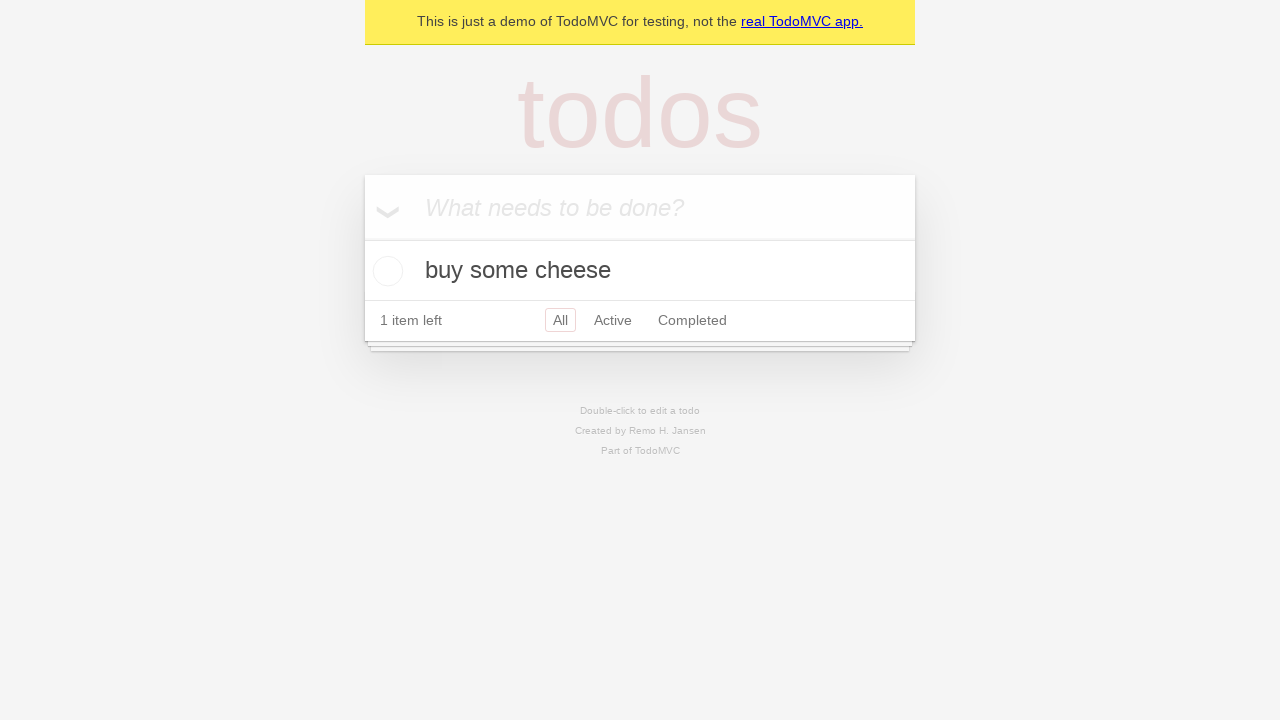

Todo counter element appeared
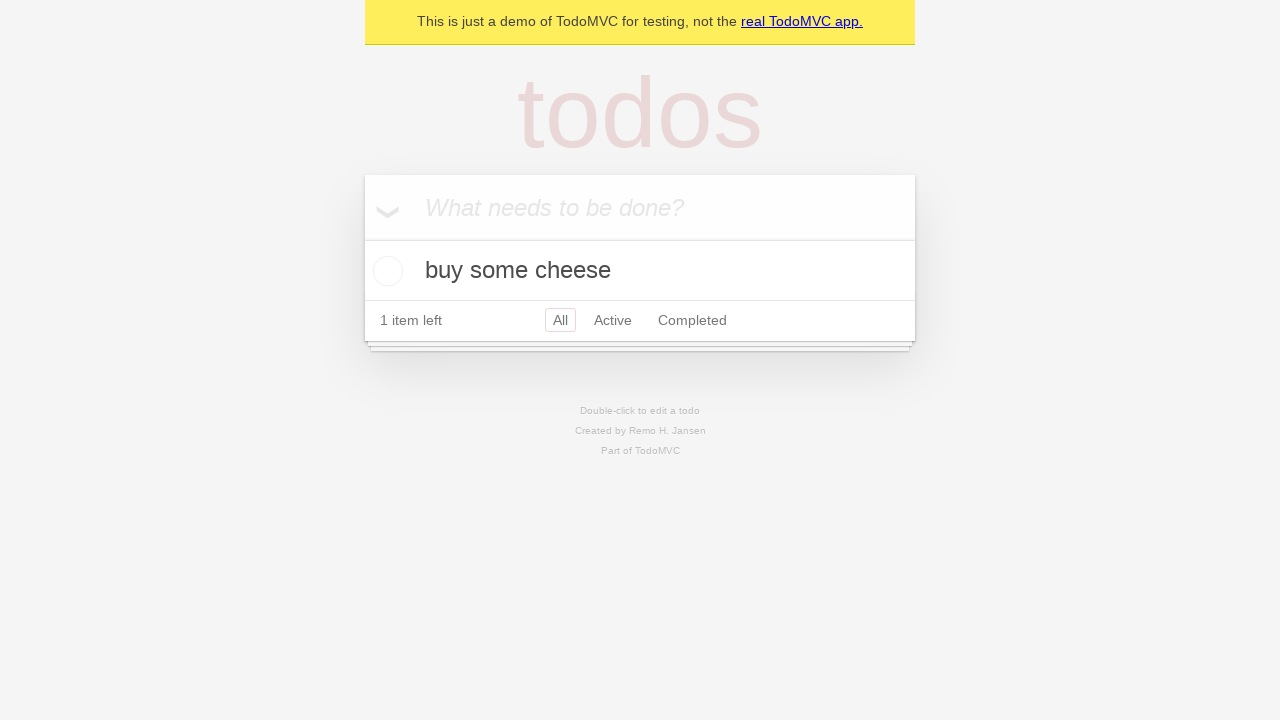

Filled second todo item with 'feed the cat' on internal:attr=[placeholder="What needs to be done?"i]
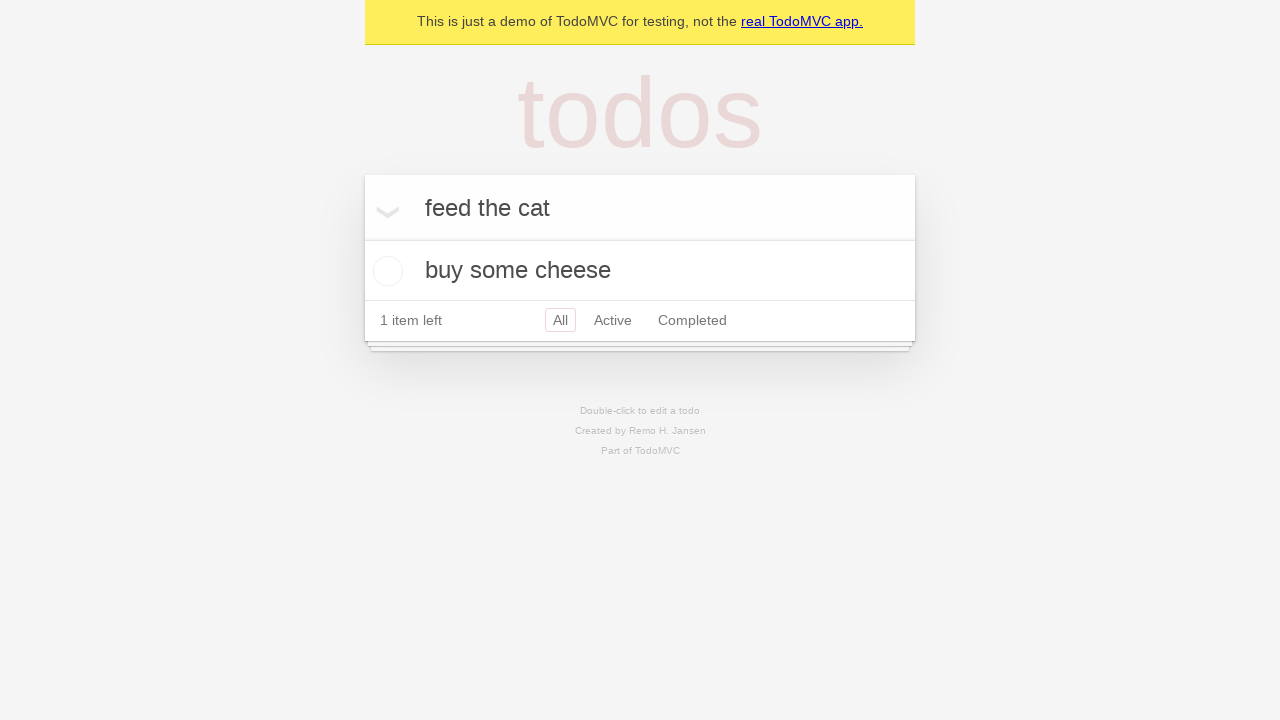

Pressed Enter to add second todo item on internal:attr=[placeholder="What needs to be done?"i]
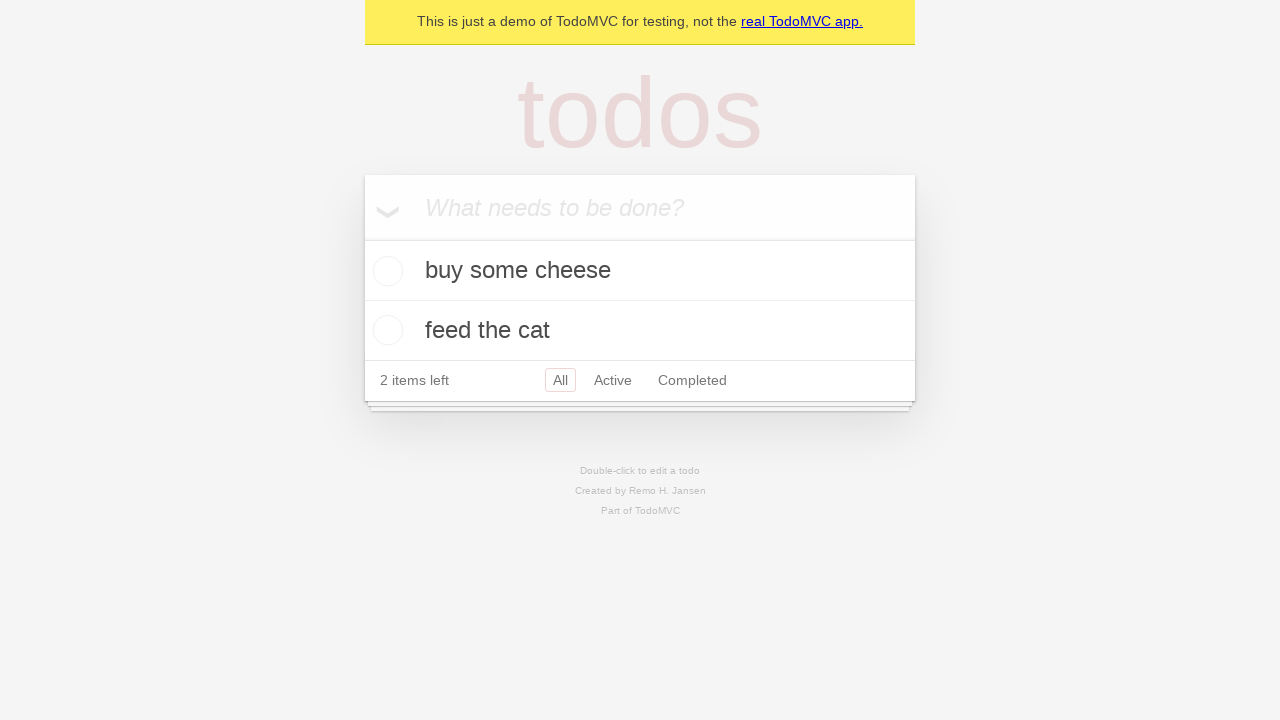

Counter updated to display 2 items
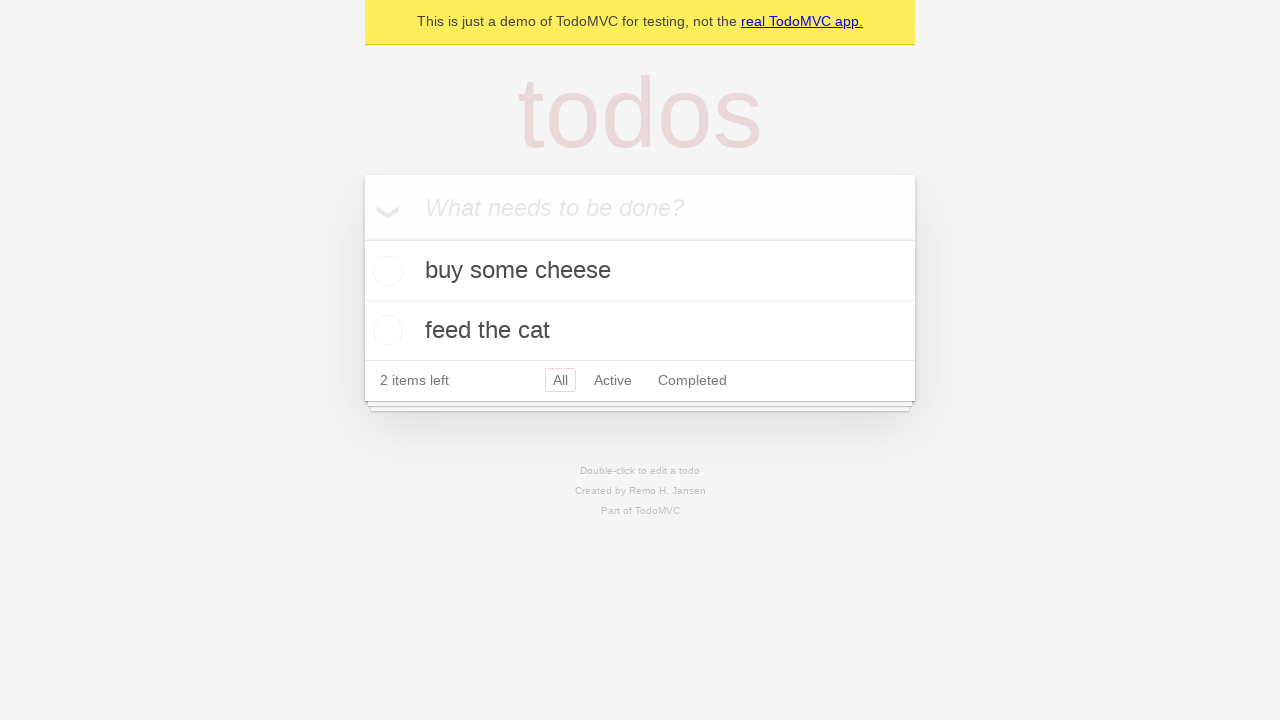

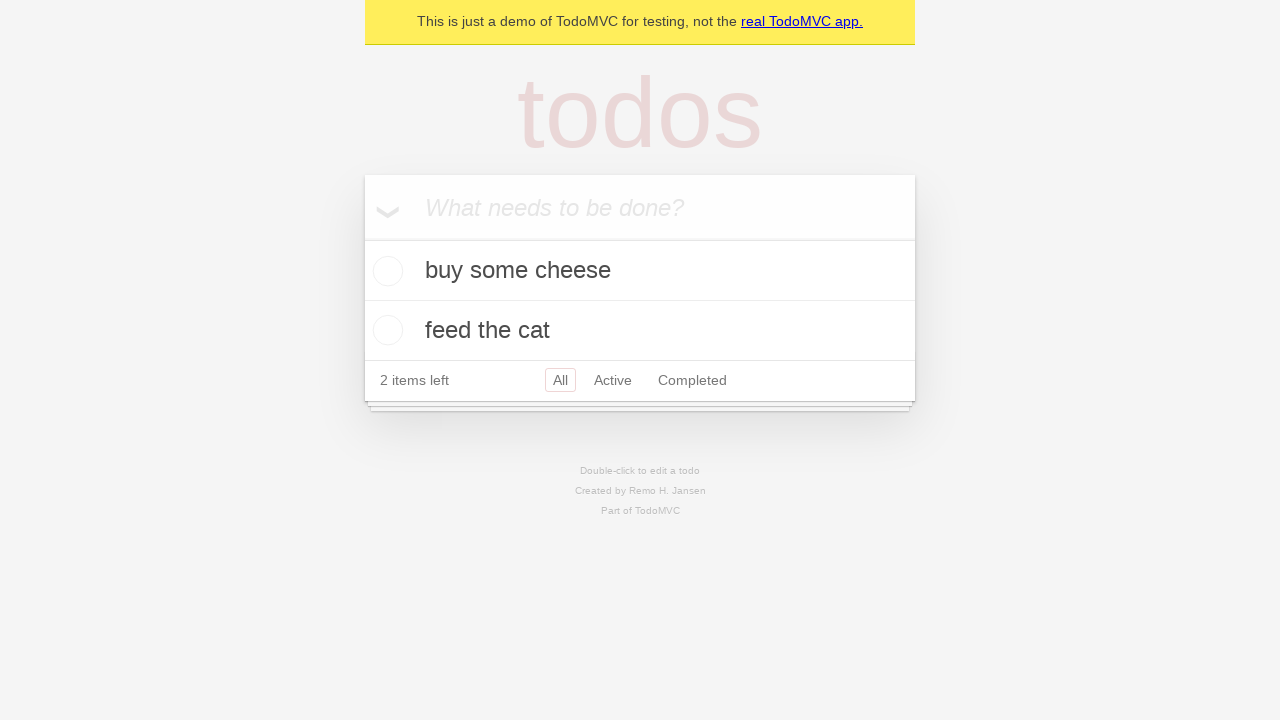